Tests a slow calculator by setting a delay value of 45 seconds, performing the calculation 7 + 8, and verifying the result displays 15

Starting URL: https://bonigarcia.dev/selenium-webdriver-java/slow-calculator.html

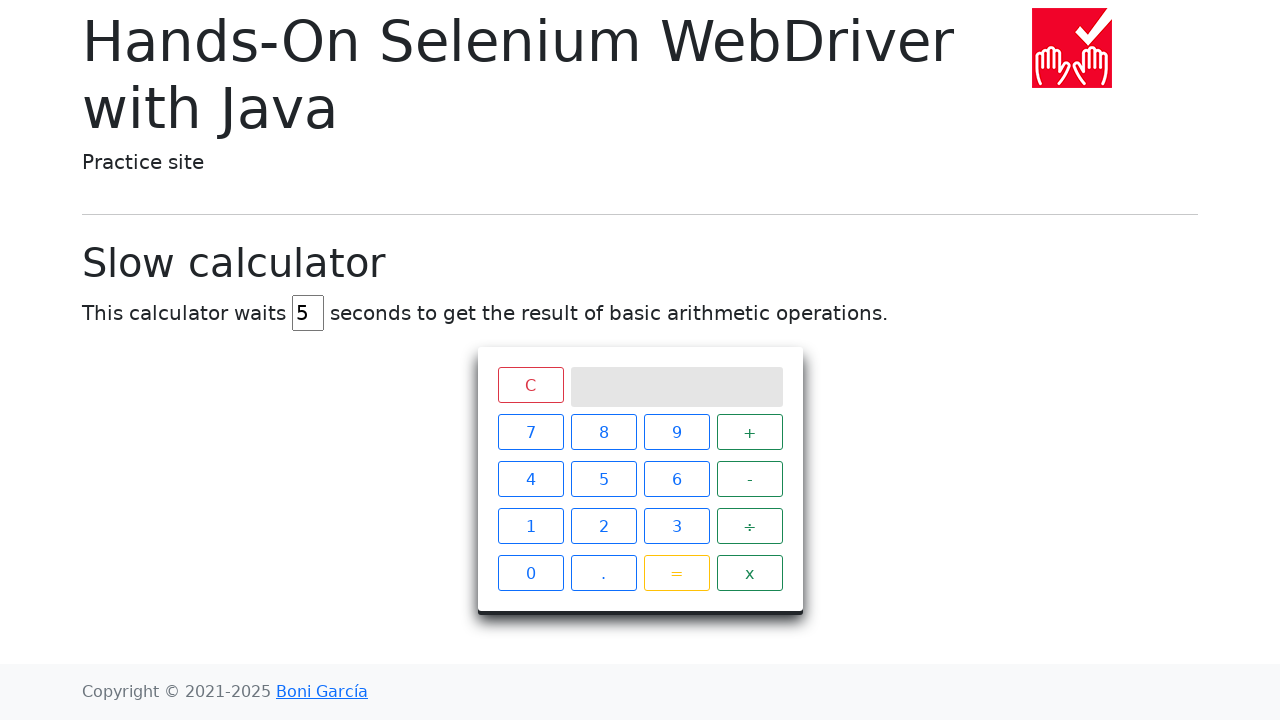

Delay input field is visible
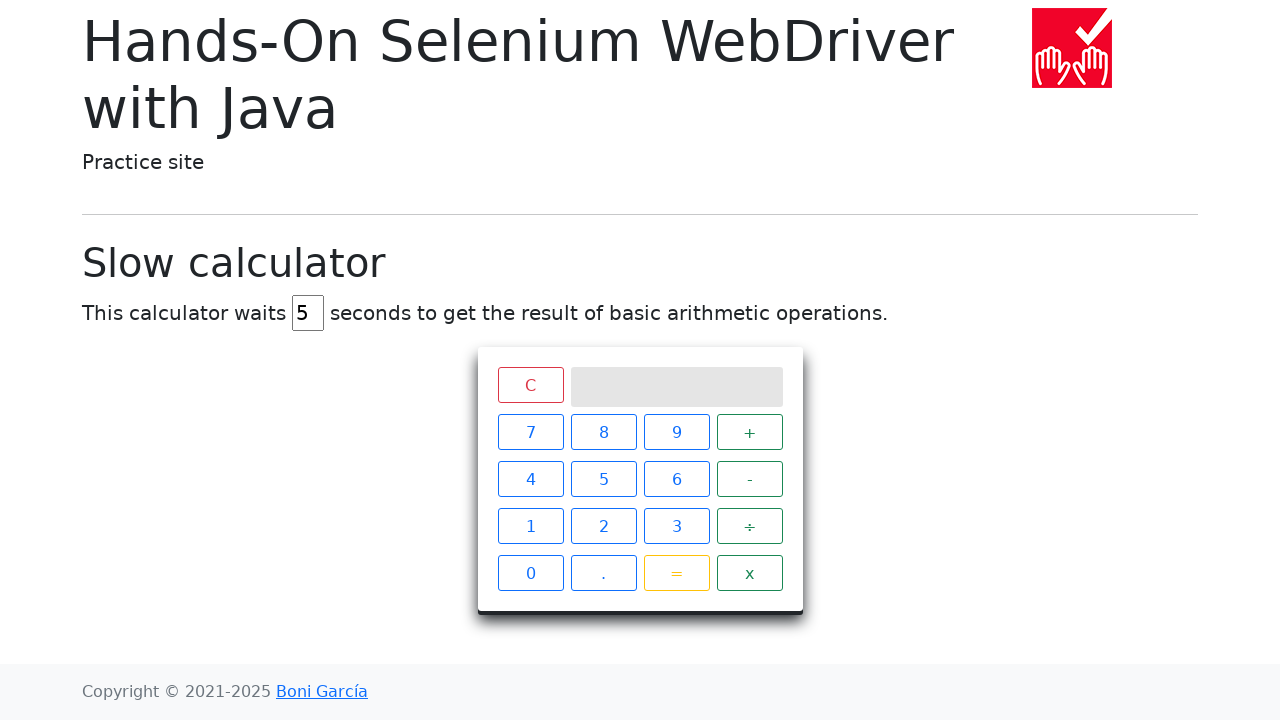

Cleared delay input field on #delay
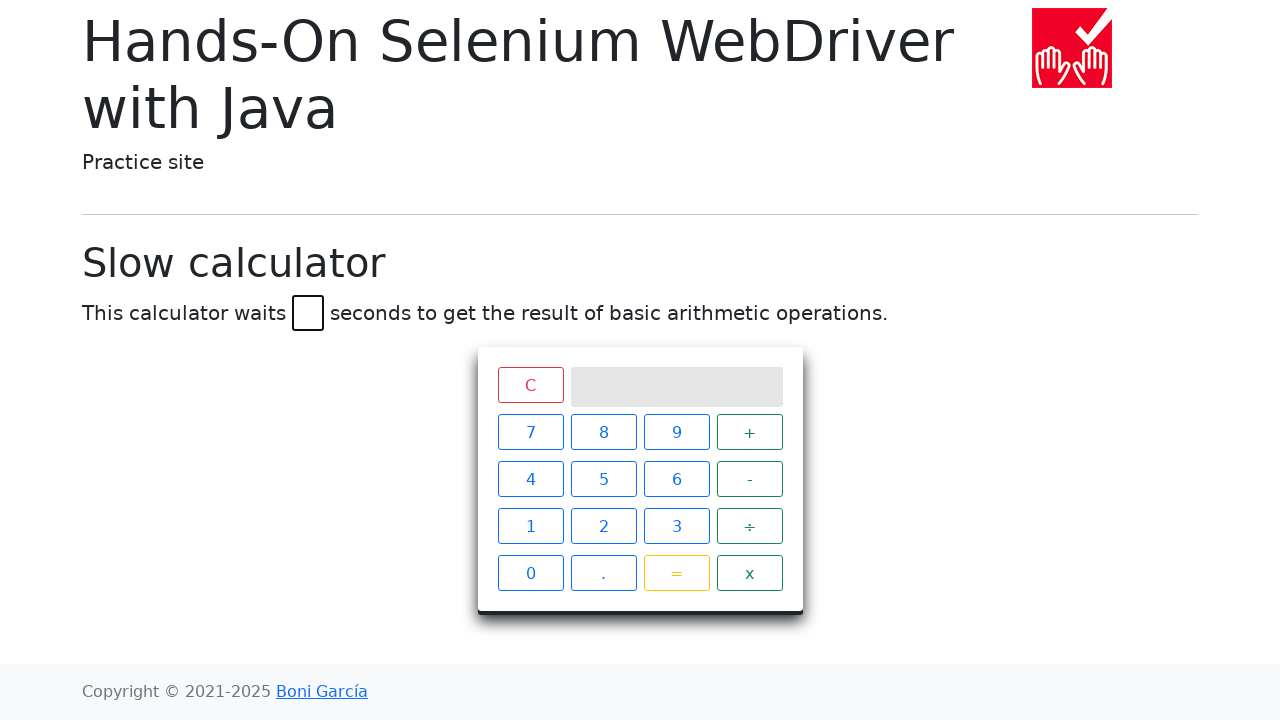

Set delay value to 45 seconds on #delay
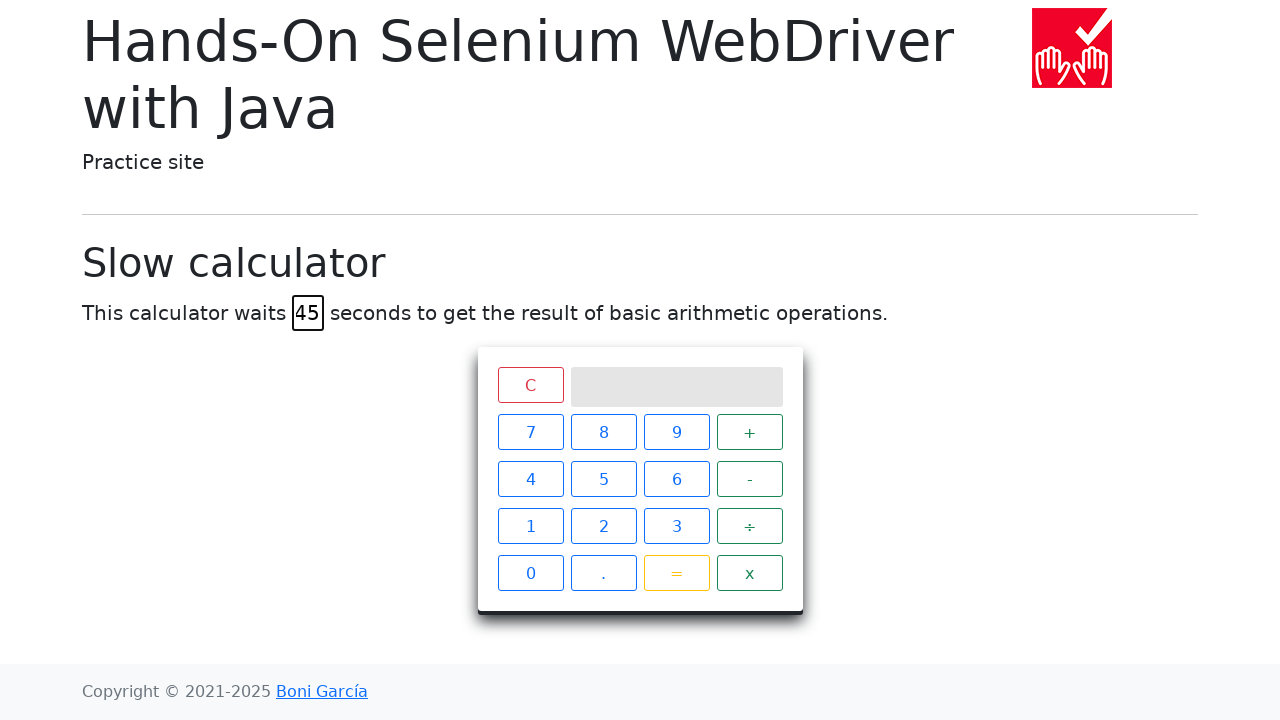

Clicked button 7 at (530, 432) on xpath=//span[text()='7']
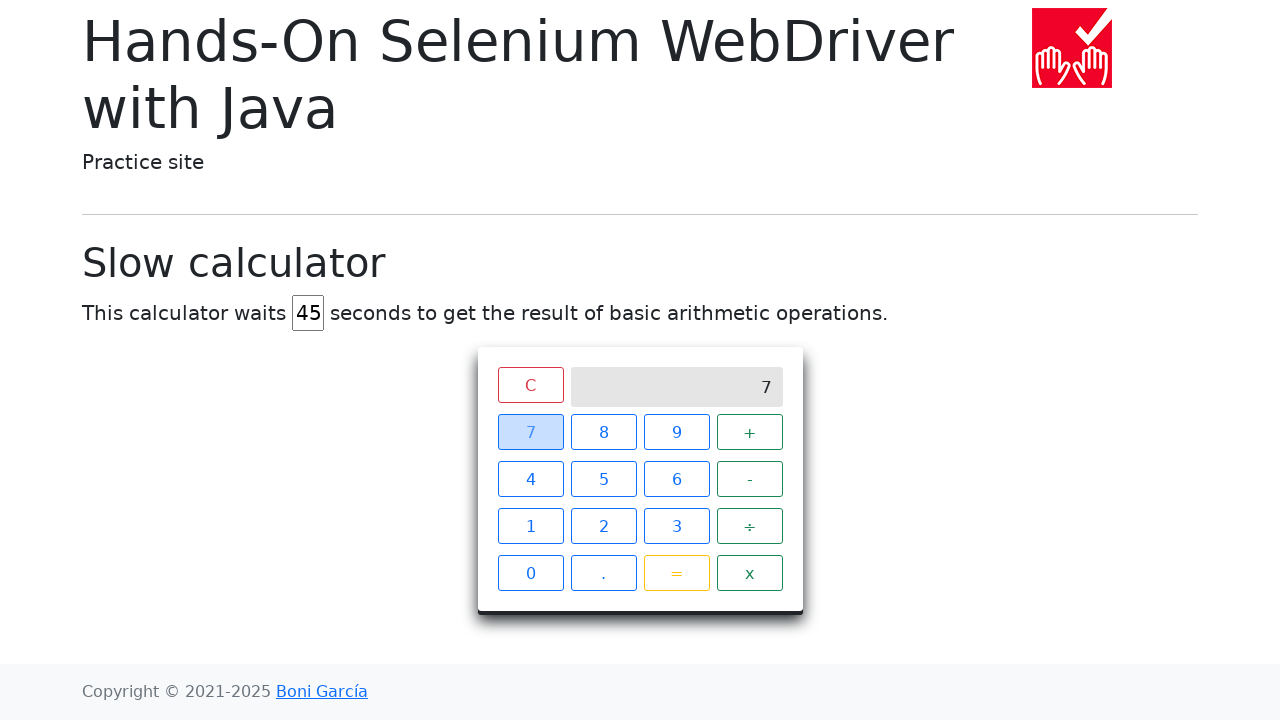

Clicked button + at (750, 432) on xpath=//span[text()='+']
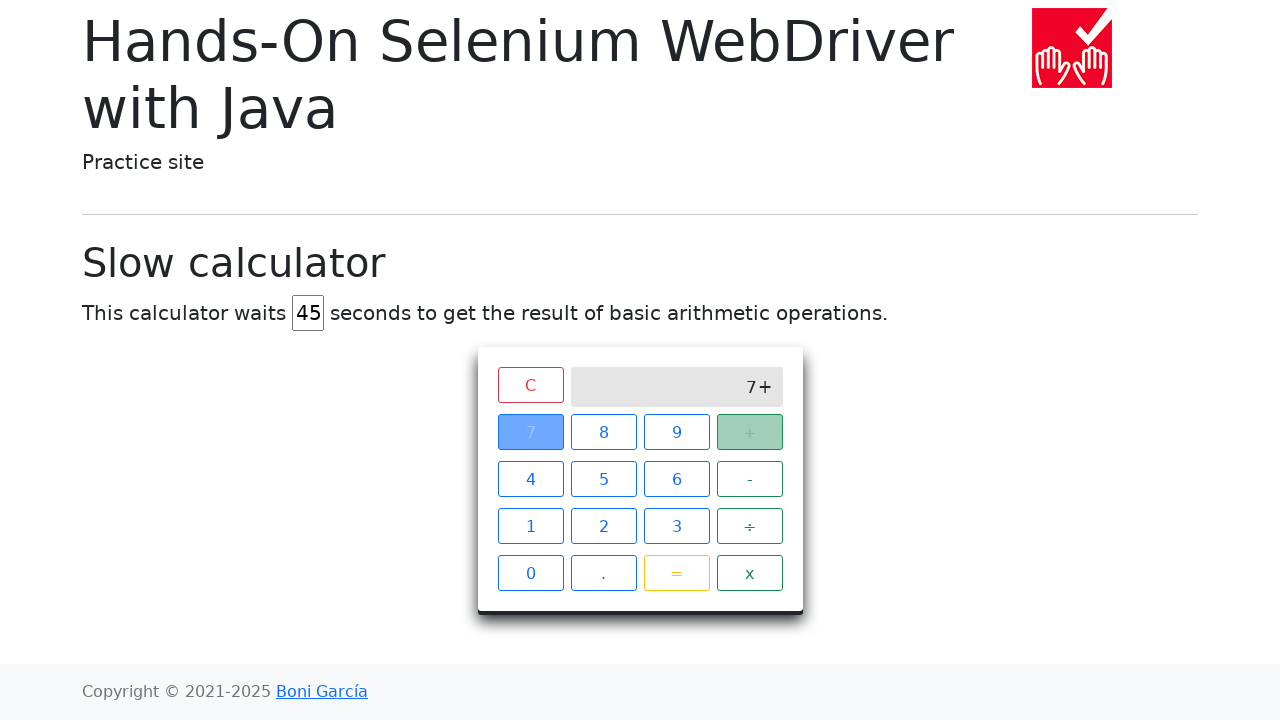

Clicked button 8 at (604, 432) on xpath=//span[text()='8']
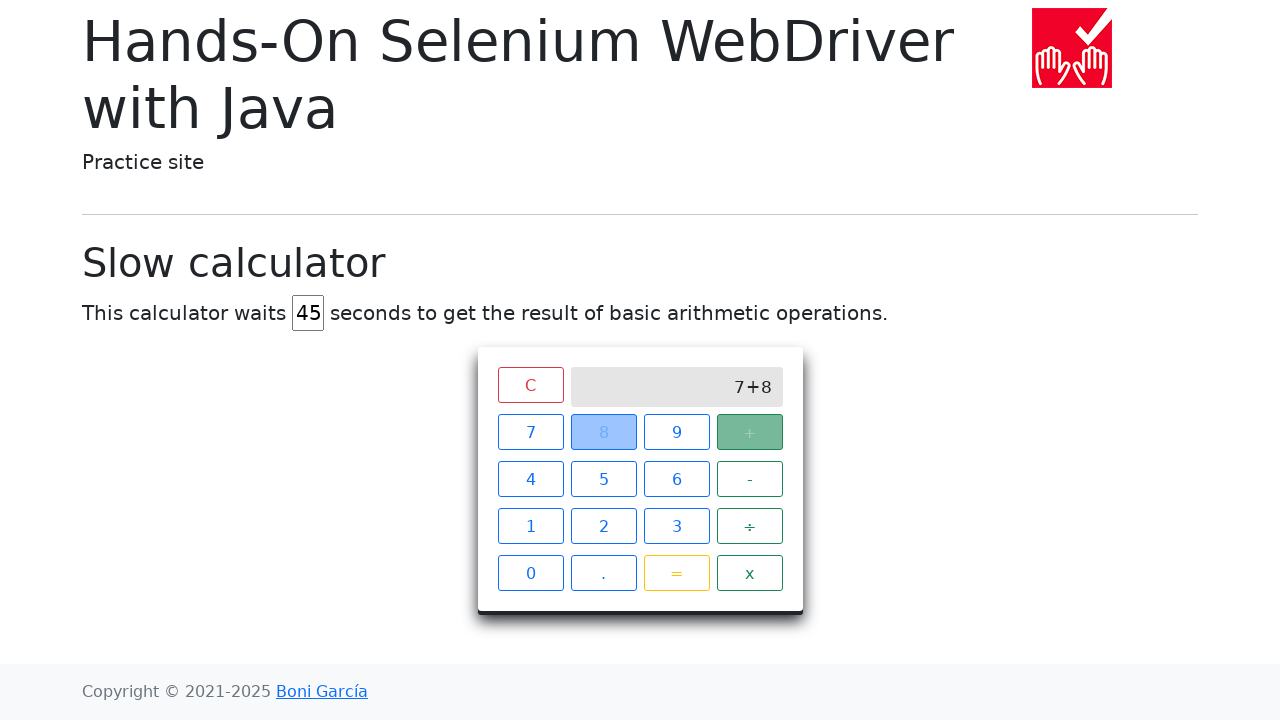

Clicked button = at (676, 573) on xpath=//span[text()='=']
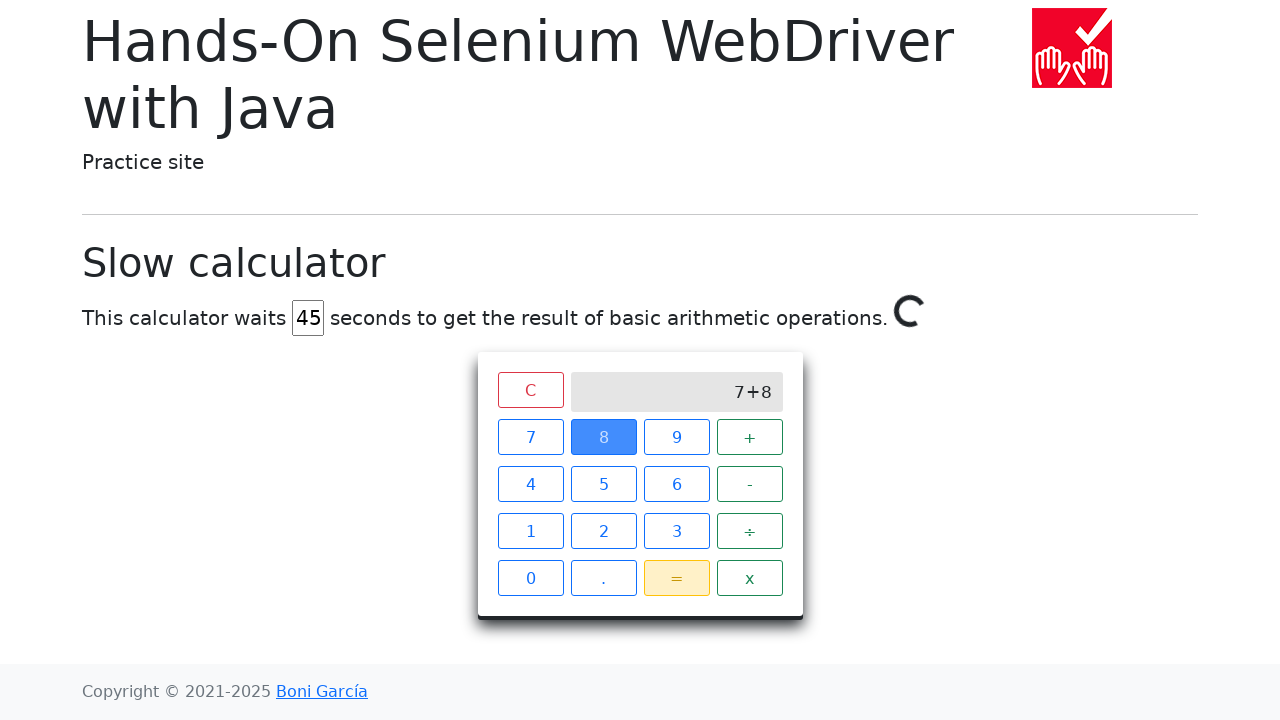

Result '15' is displayed after calculation completes
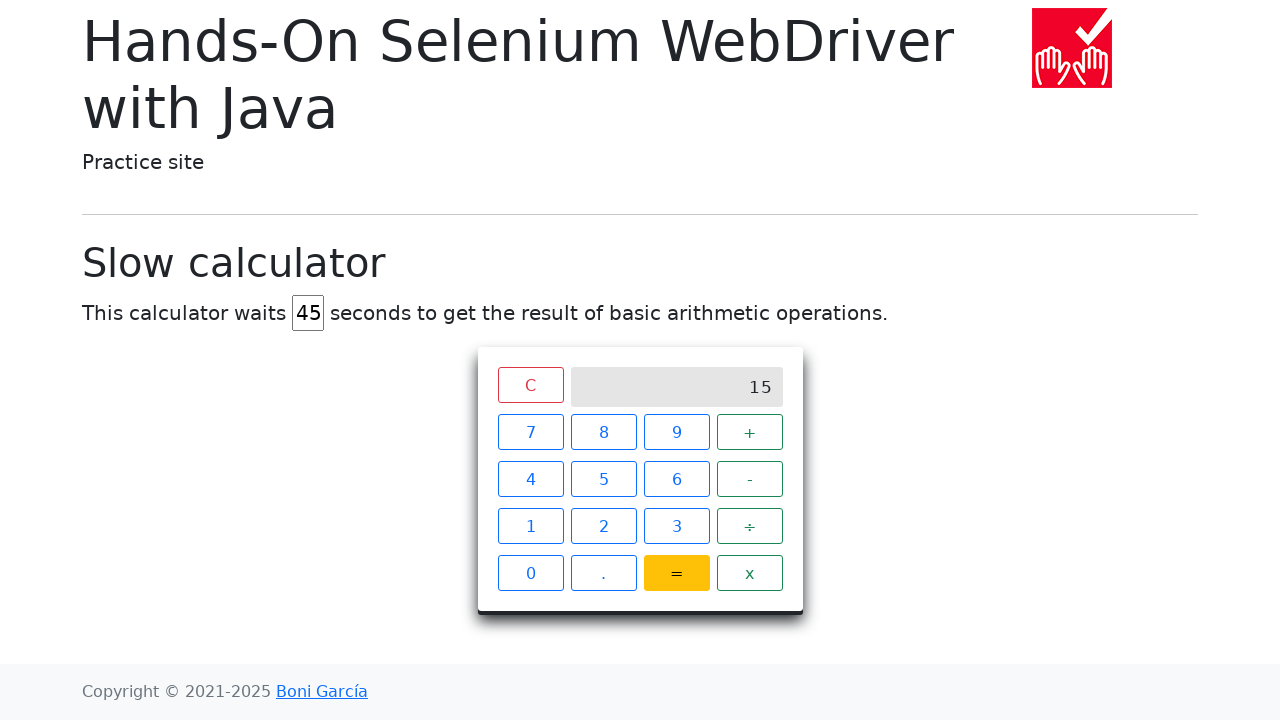

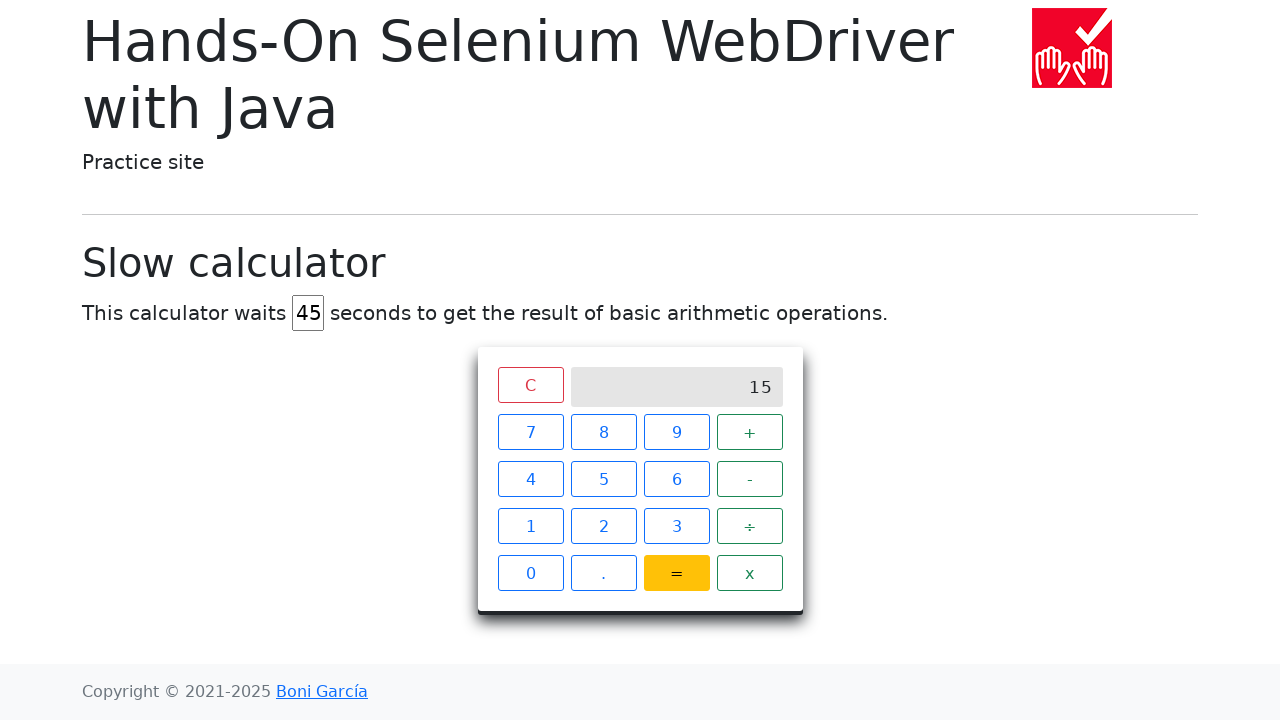